Tests a page with delayed content loading by clicking a verify button and checking that a success message appears. Demonstrates handling asynchronous page behavior.

Starting URL: http://suninjuly.github.io/wait1.html

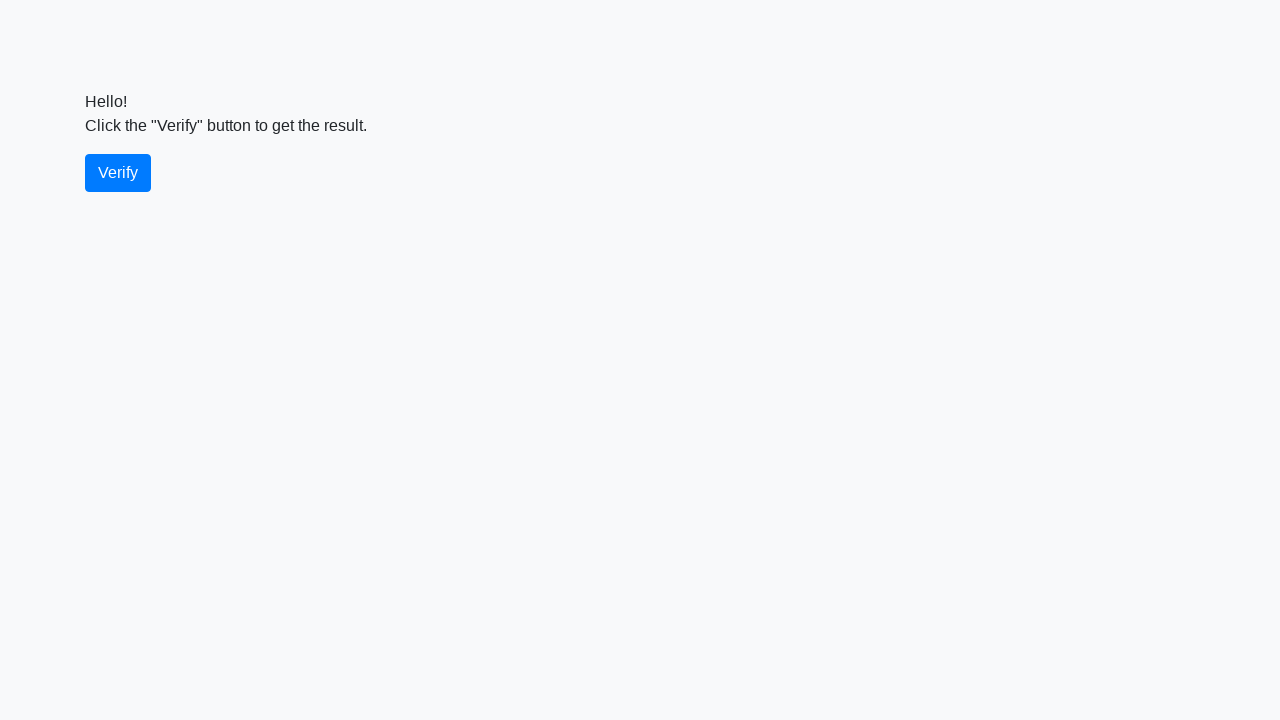

Clicked the verify button at (118, 173) on #verify
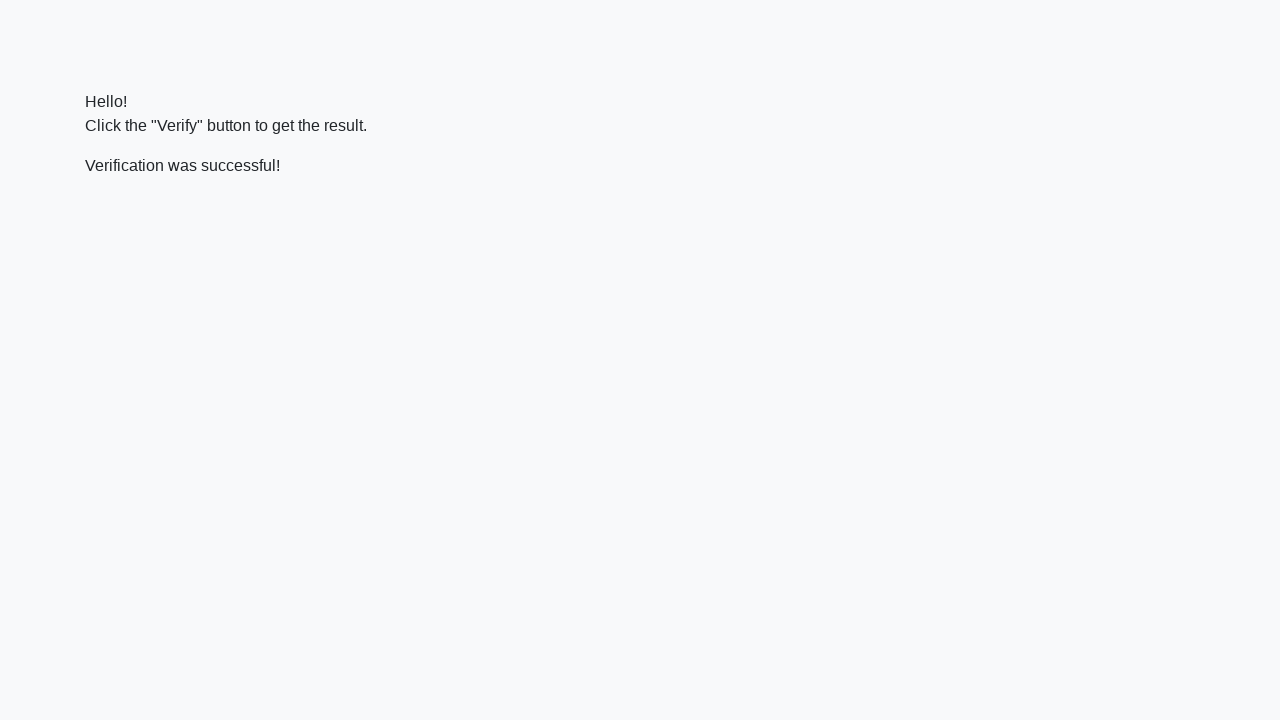

Verification message appeared on page
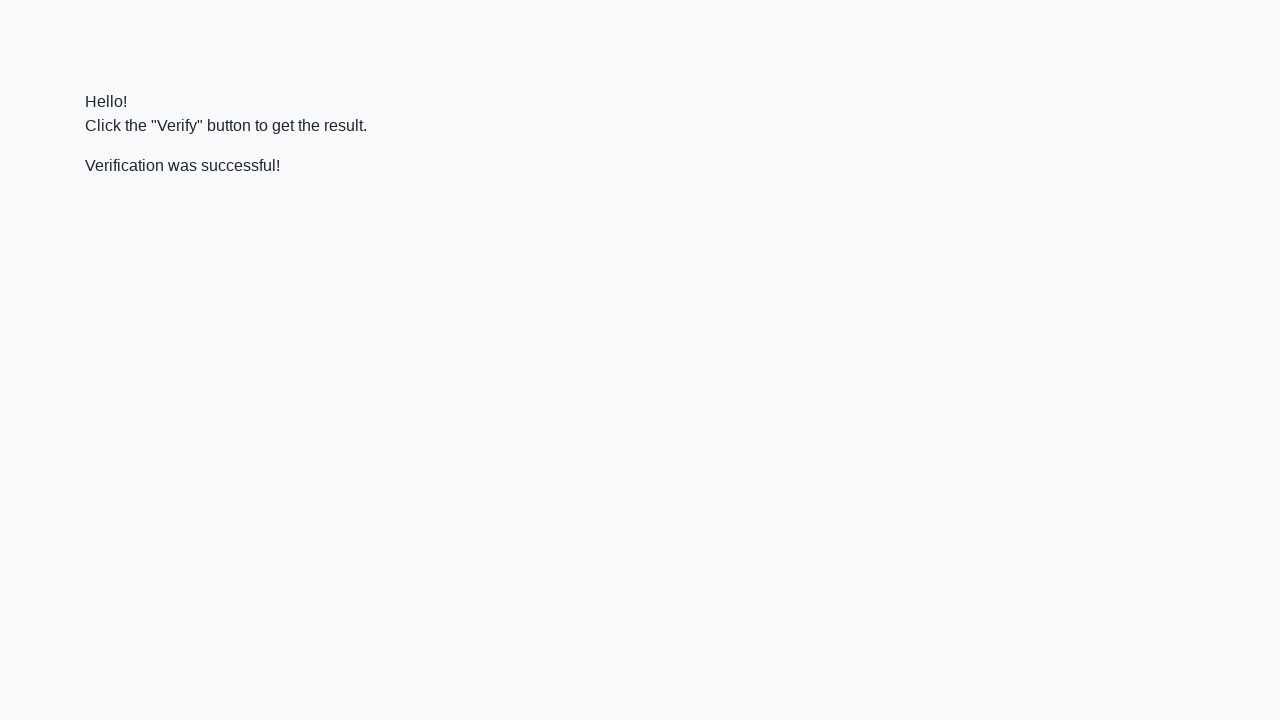

Verified that success message contains 'successful'
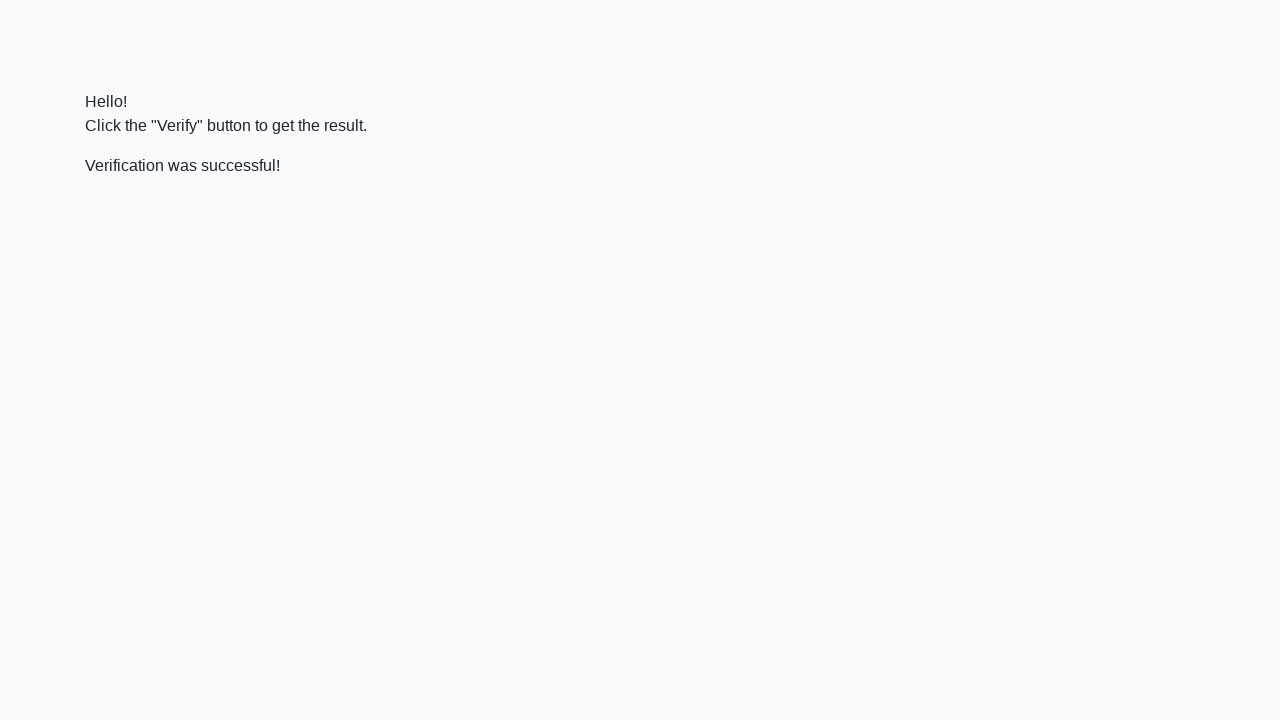

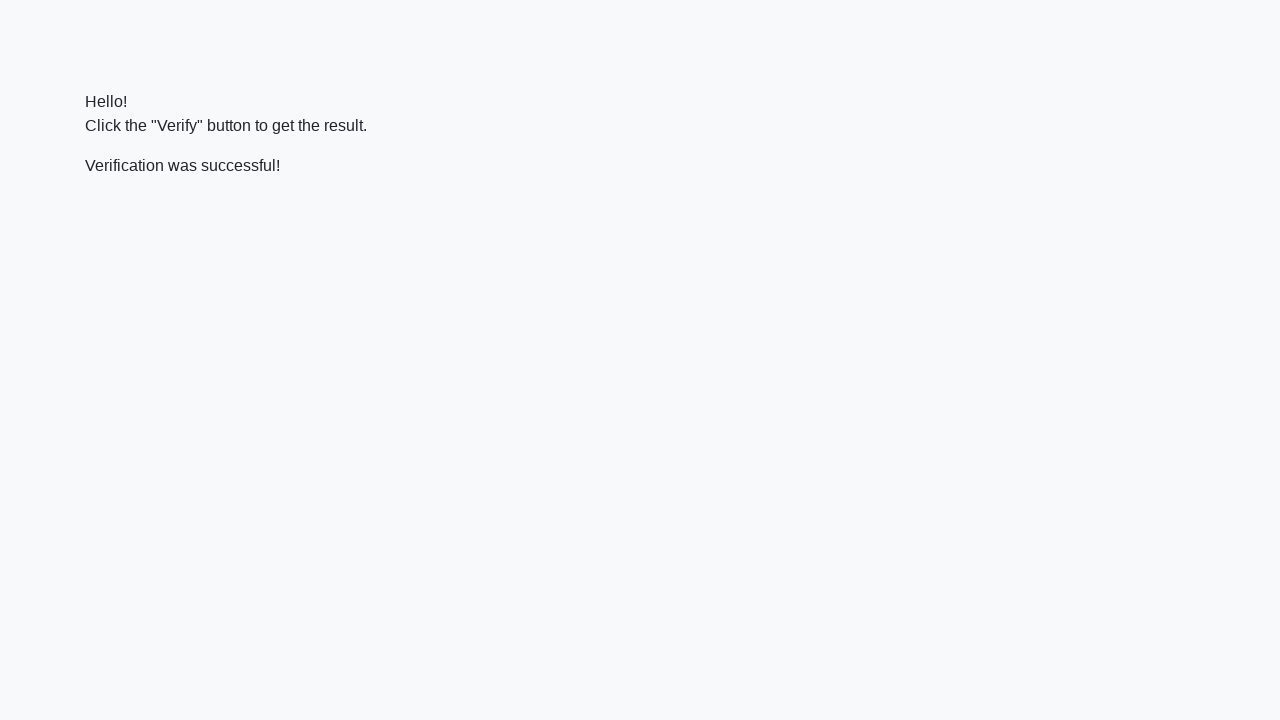